Tests explicit wait functionality by waiting for a price element to display "100", then clicking a book button, reading a value, calculating a mathematical result, and submitting the answer to complete an interactive exercise.

Starting URL: http://suninjuly.github.io/explicit_wait2.html

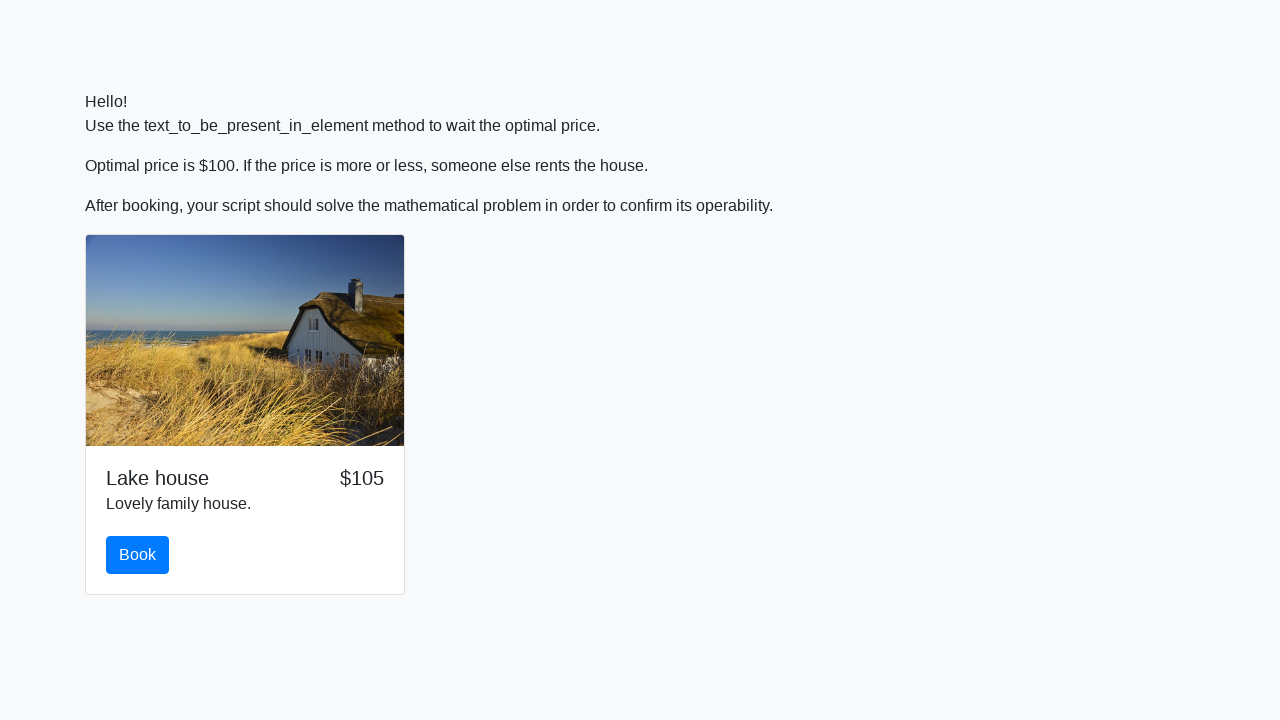

Waited for price element to display '100'
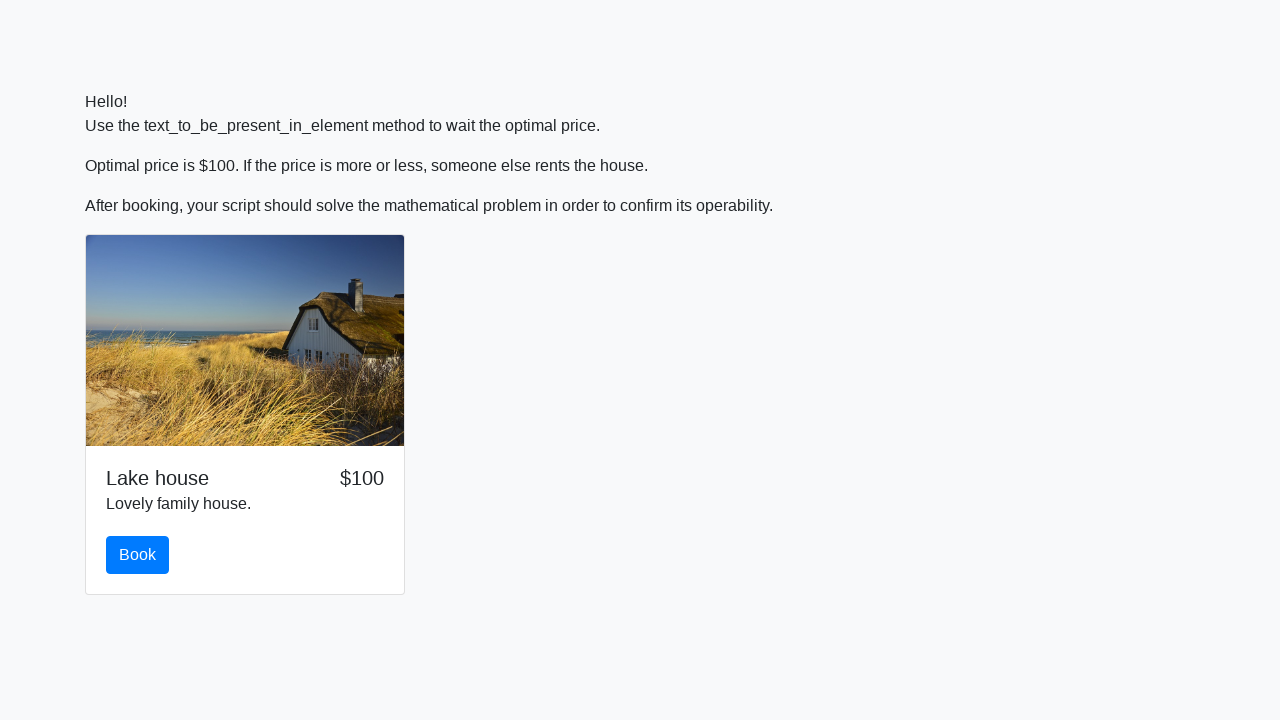

Clicked the book button at (138, 555) on #book
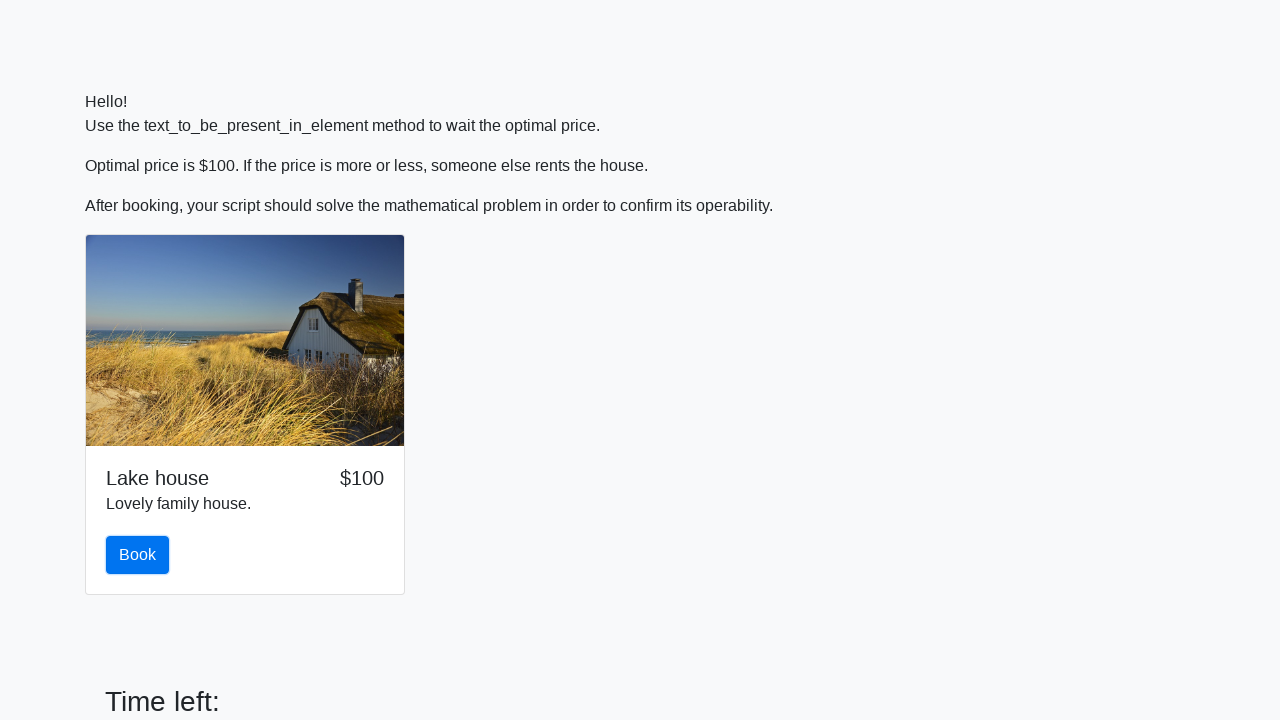

Retrieved value from input_value element: 35
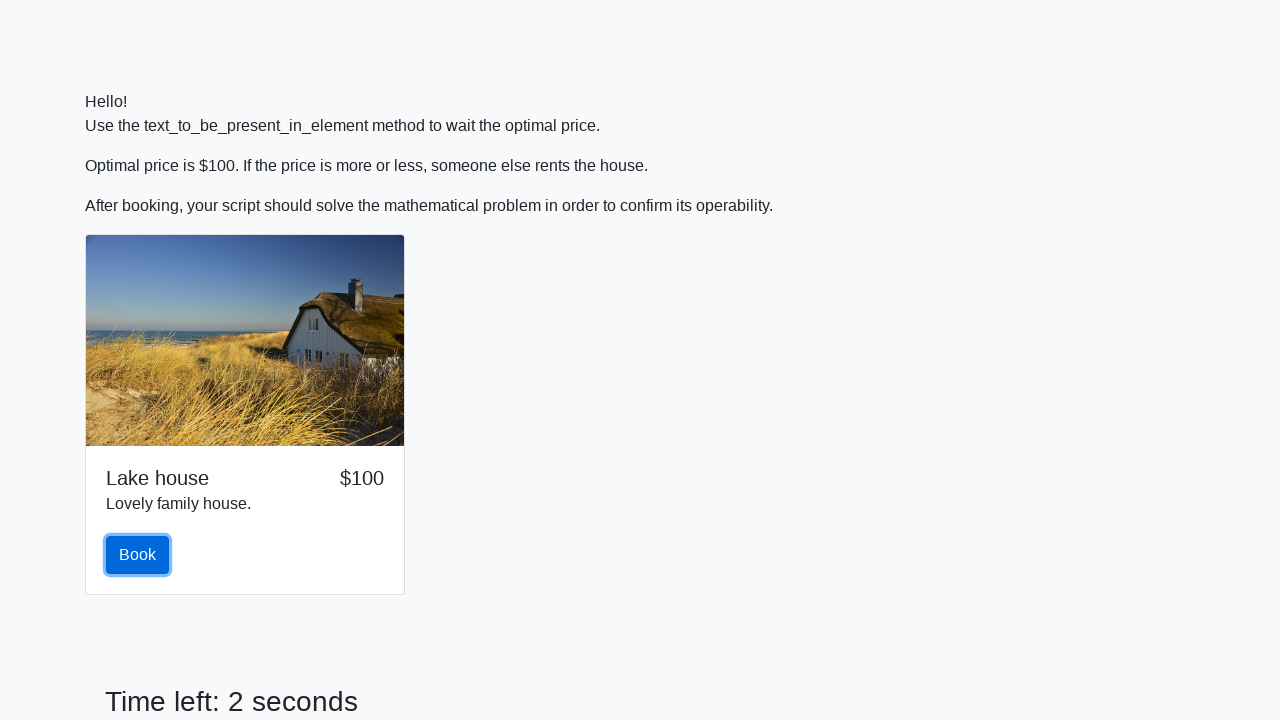

Calculated mathematical result: 1.636701273223551
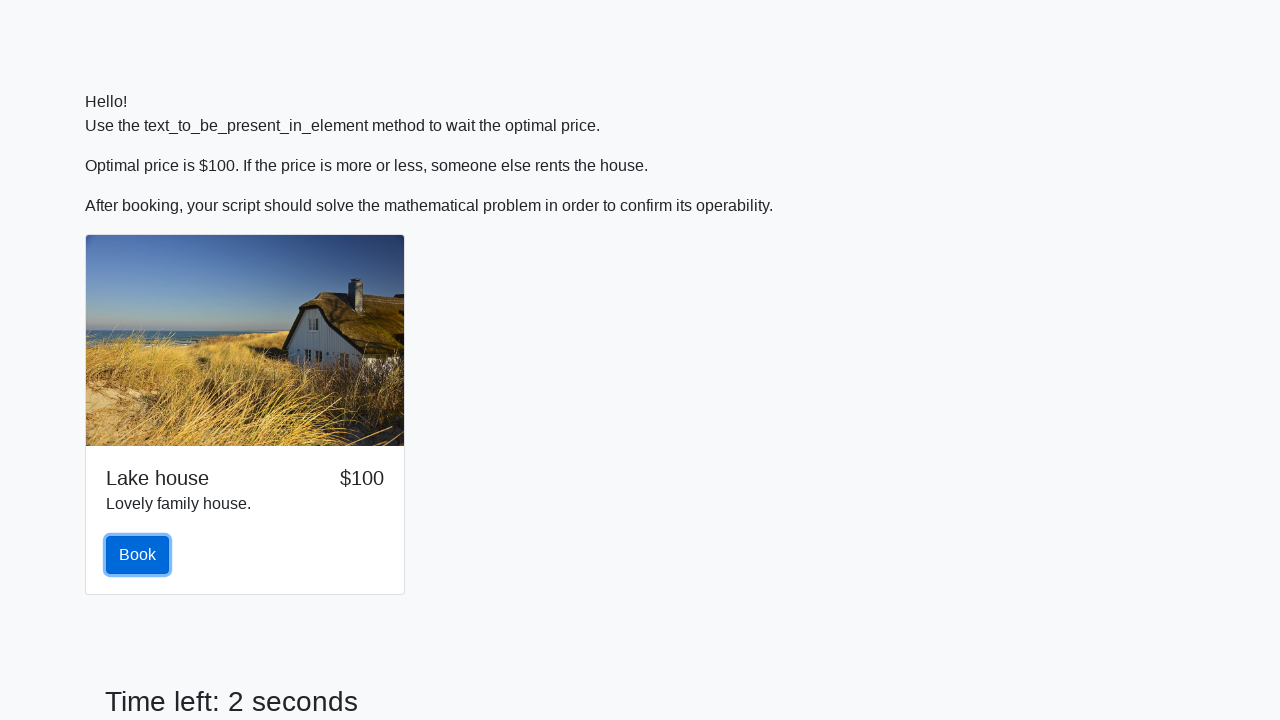

Filled answer field with calculated result on #answer
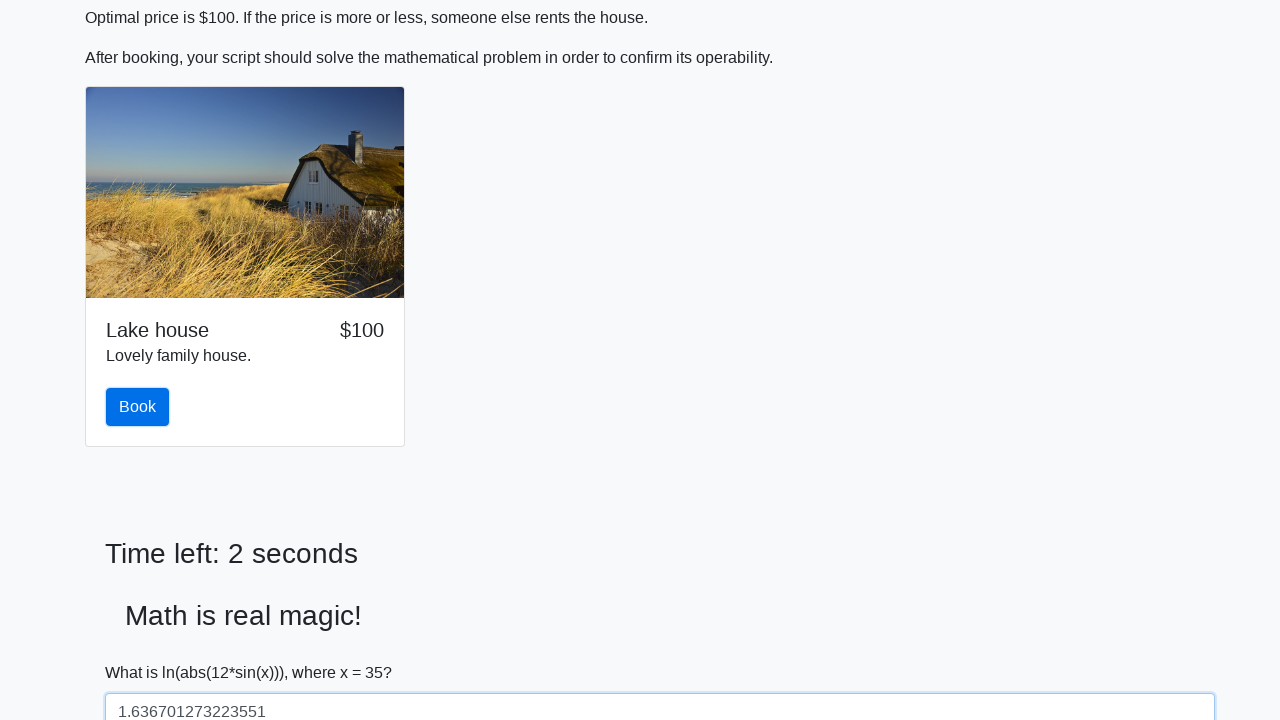

Clicked solve button to submit answer at (143, 651) on #solve
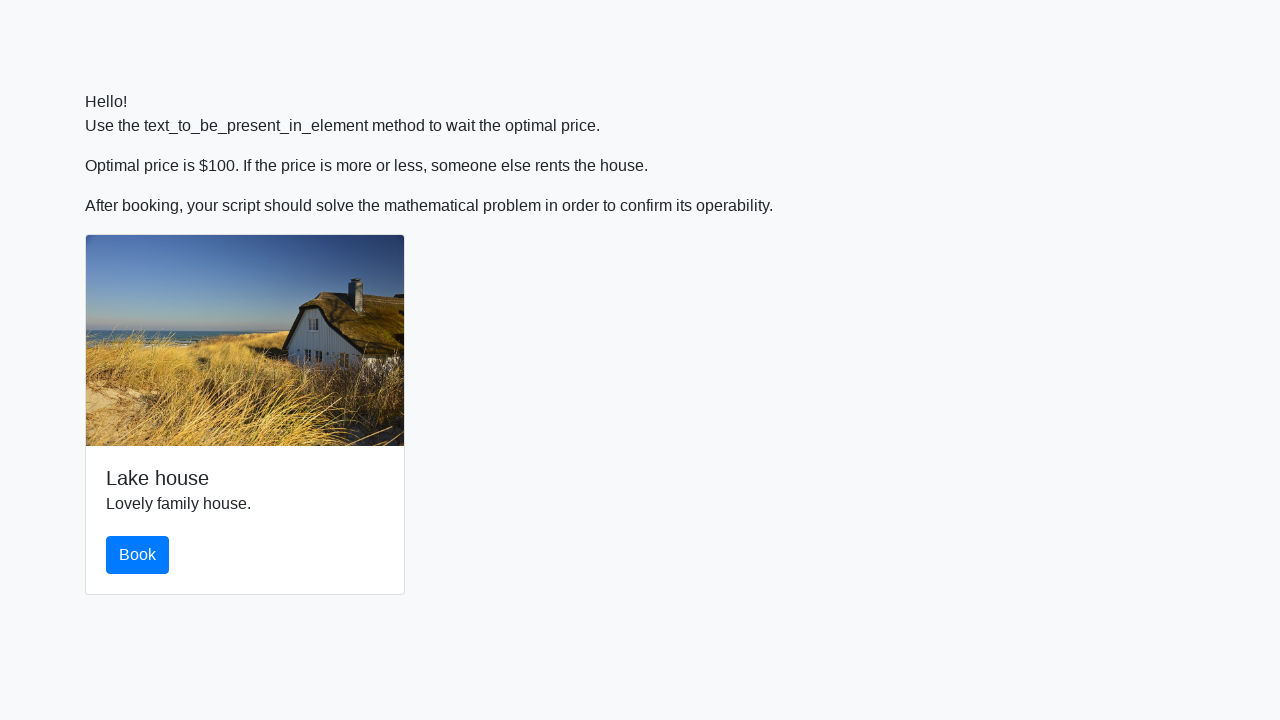

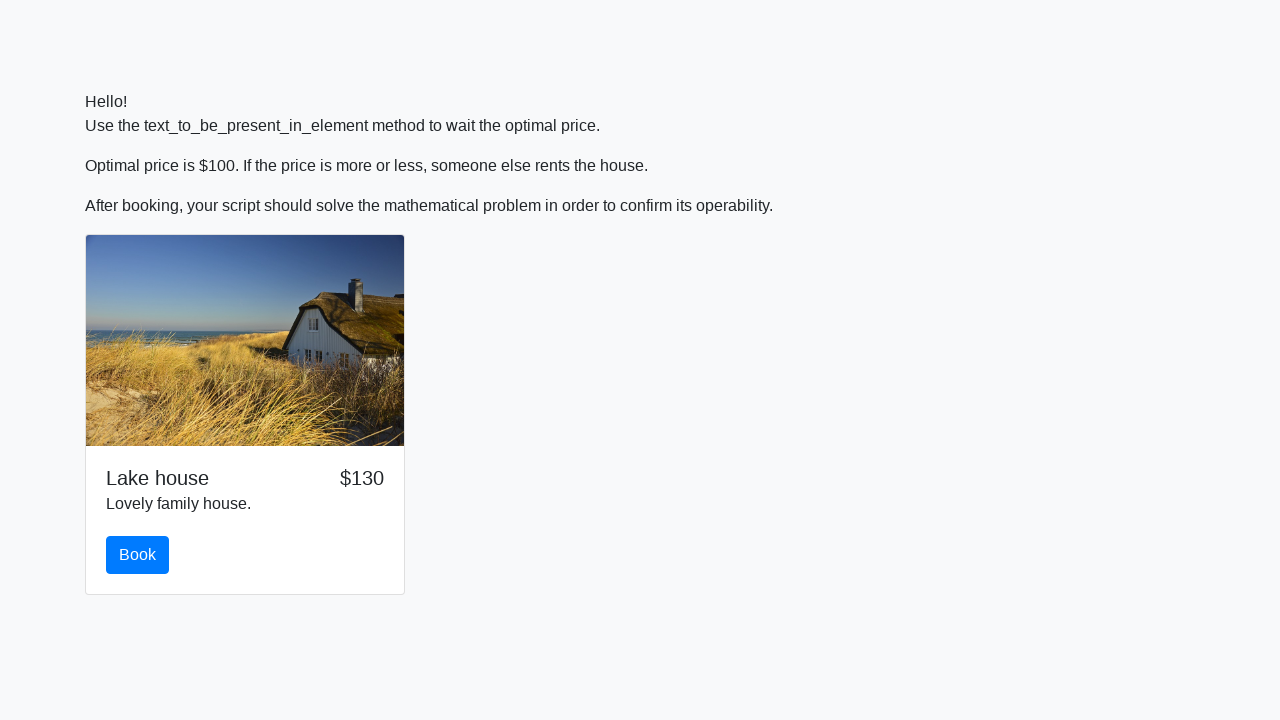